Tests that the timeanddate.com homepage loads correctly by verifying the page title and URL

Starting URL: https://www.timeanddate.com/

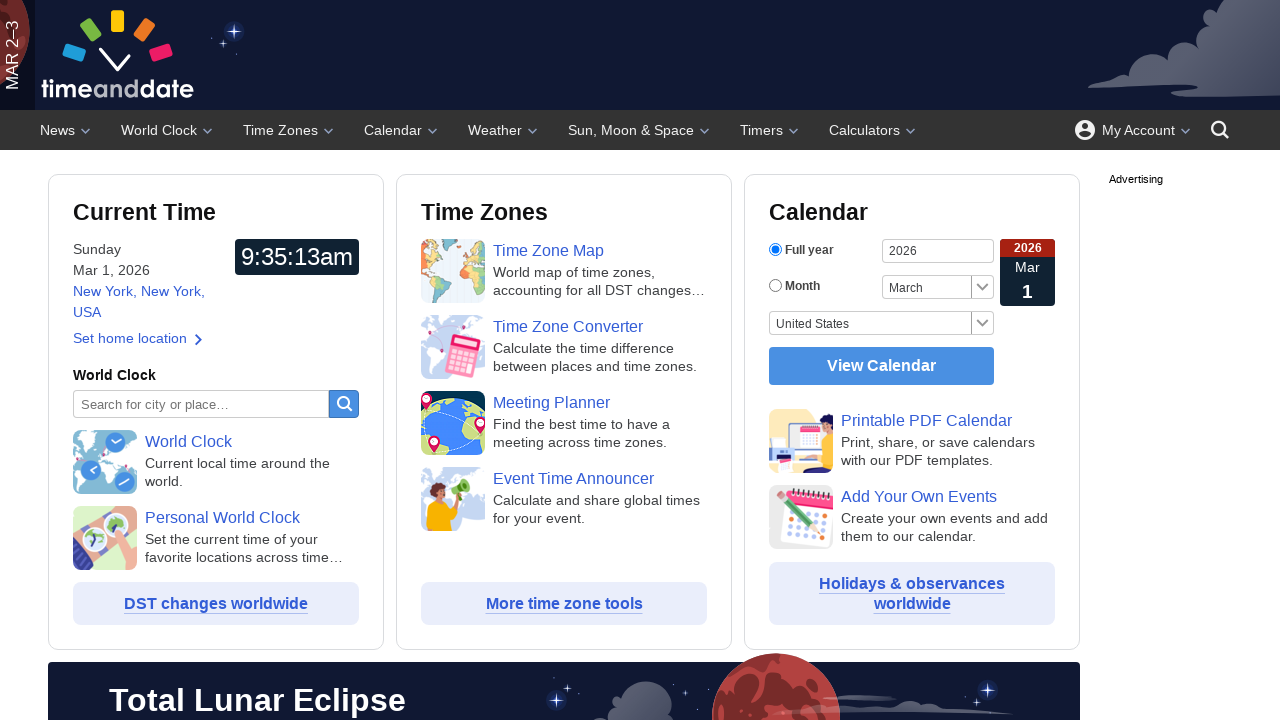

Verified page title is 'timeanddate.com'
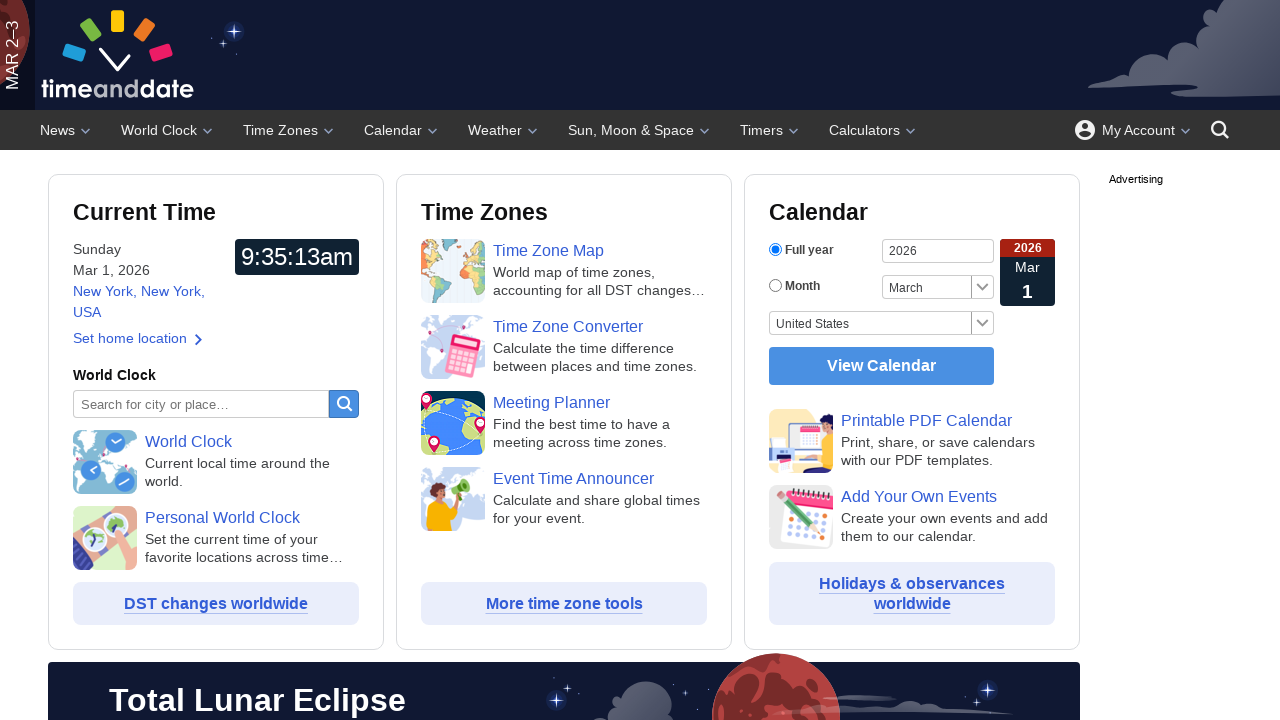

Verified page URL is 'https://www.timeanddate.com/'
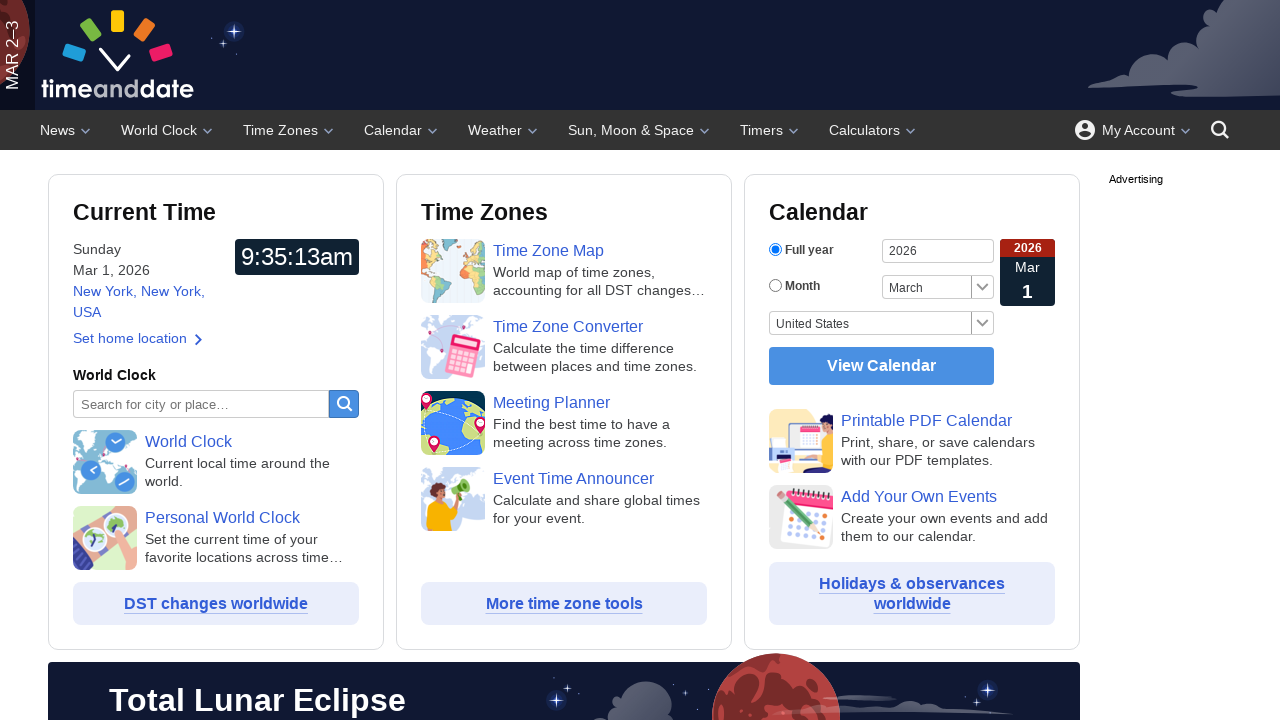

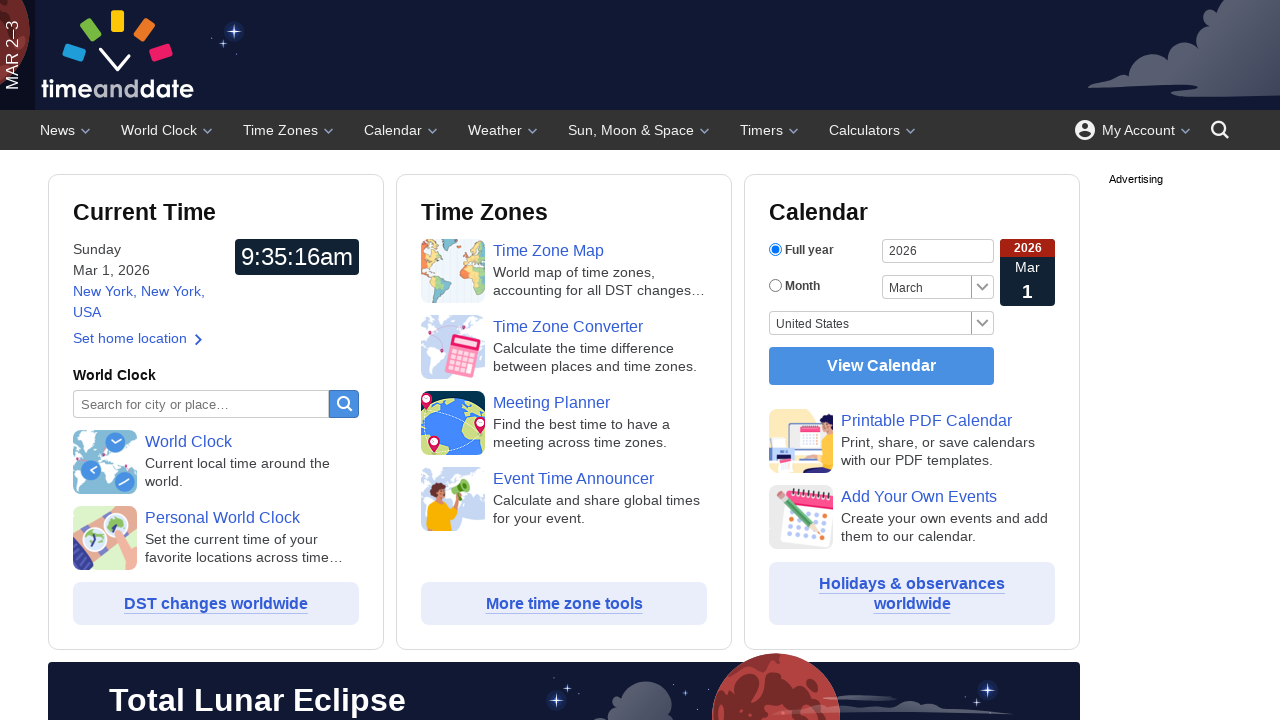